Tests a registration form by filling in personal information fields including first name, last name, username, email, and password using randomly generated data.

Starting URL: https://practice.cydeo.com/registration_form

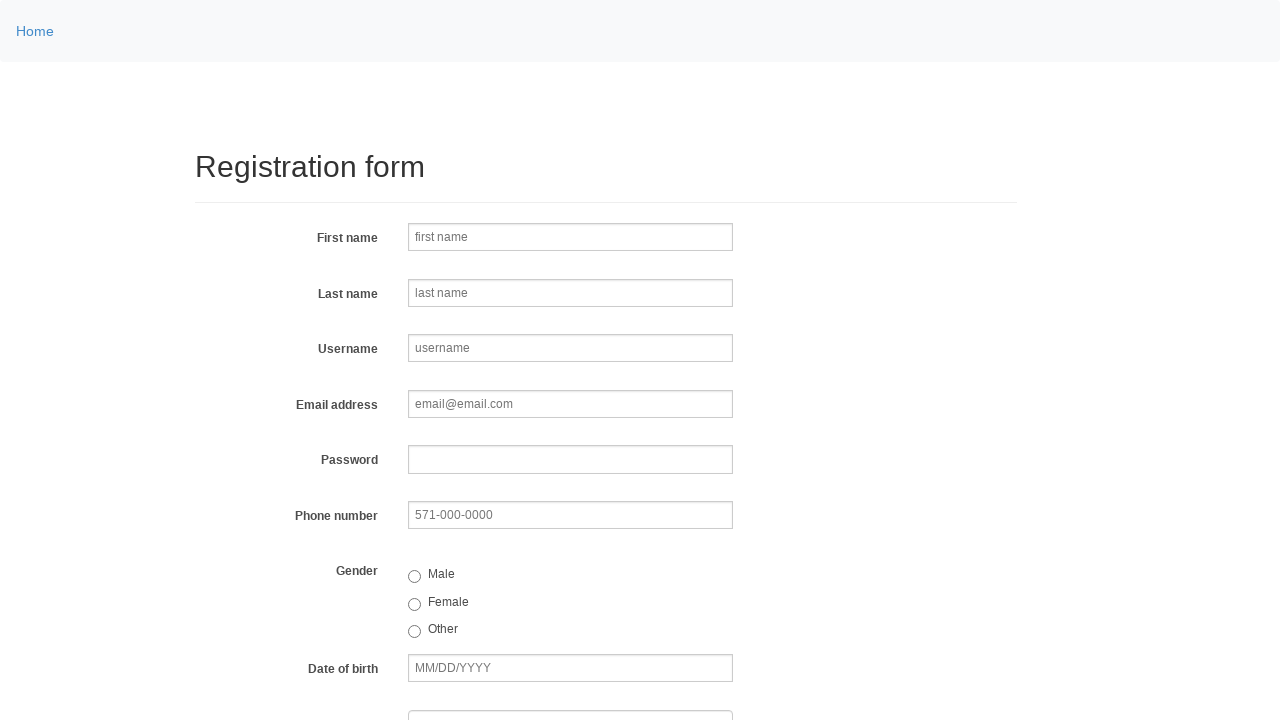

Filled first name field with 'Marcus' on input[name='firstname']
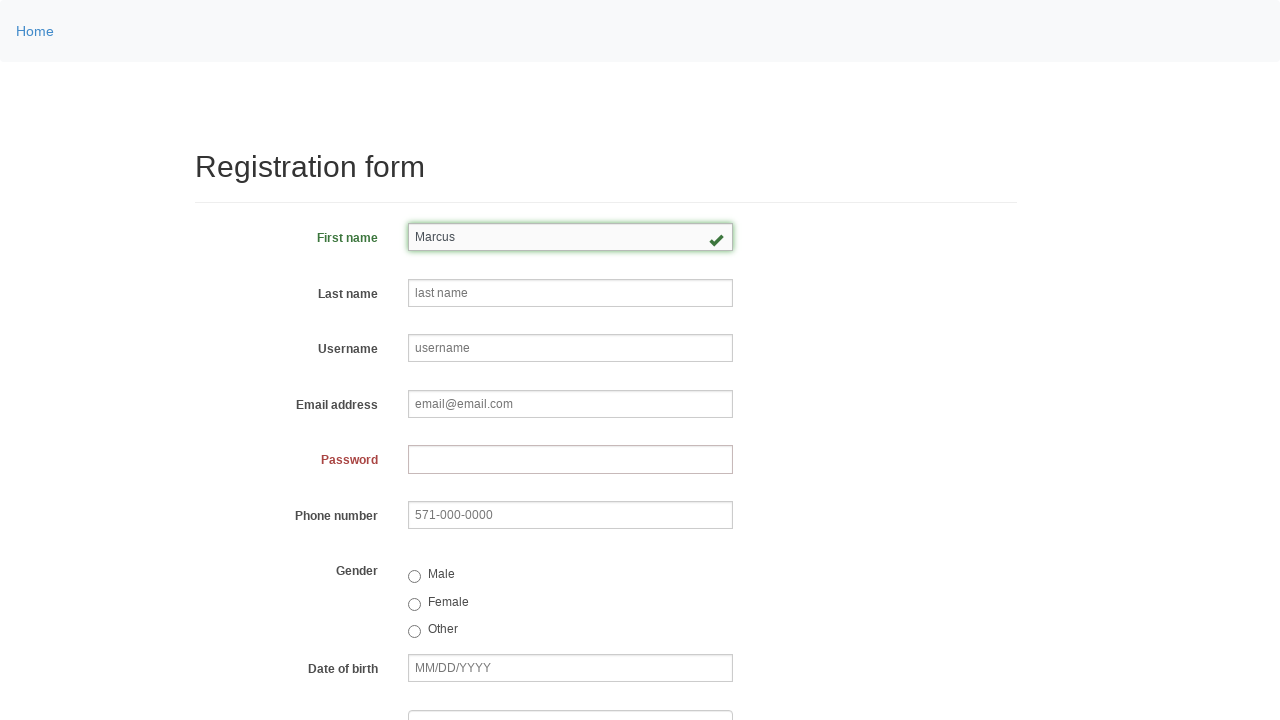

Filled last name field with 'Thompson' on input[name='lastname']
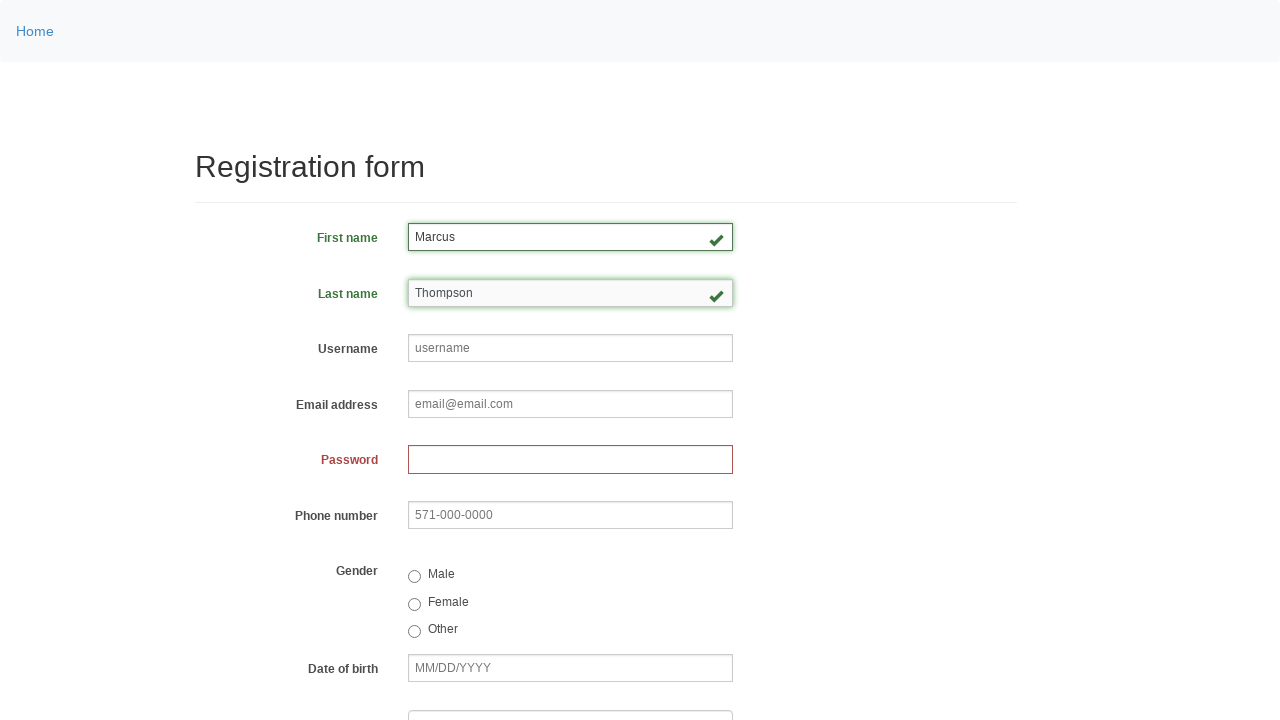

Filled username field with 'mthompson_2024' on input[name='username']
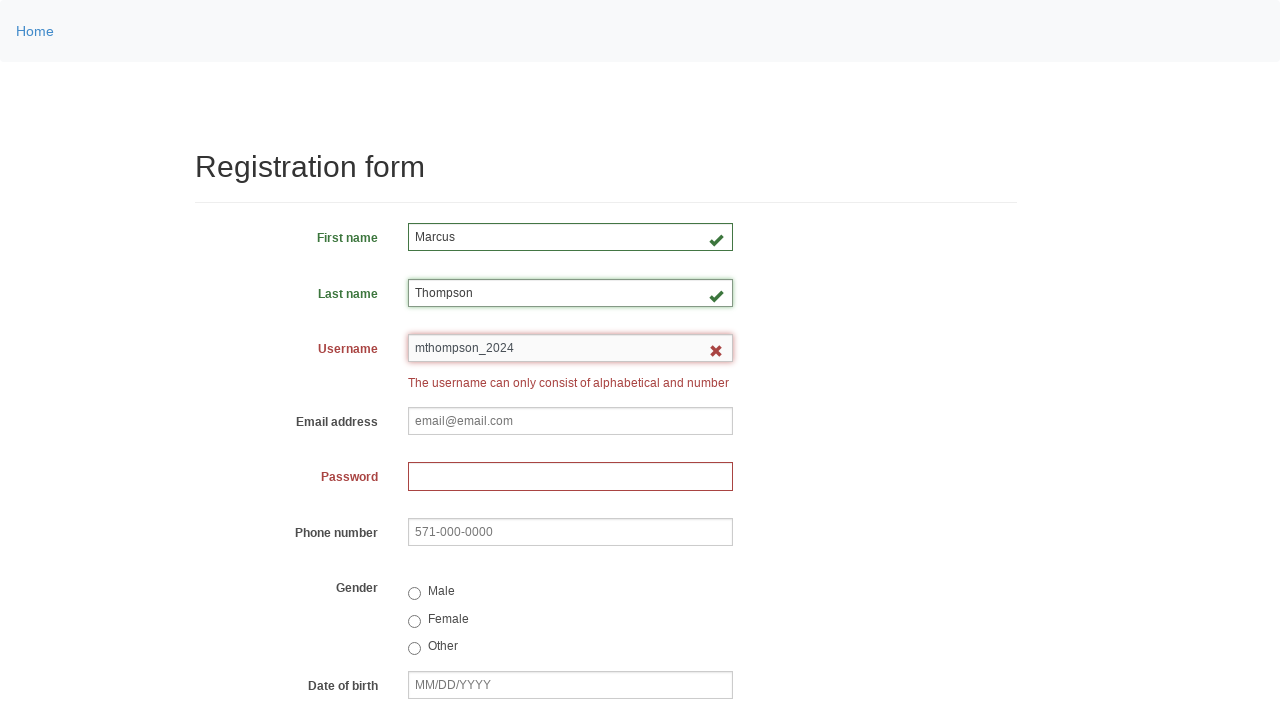

Filled email field with 'marcus.thompson@example.com' on input[name='email']
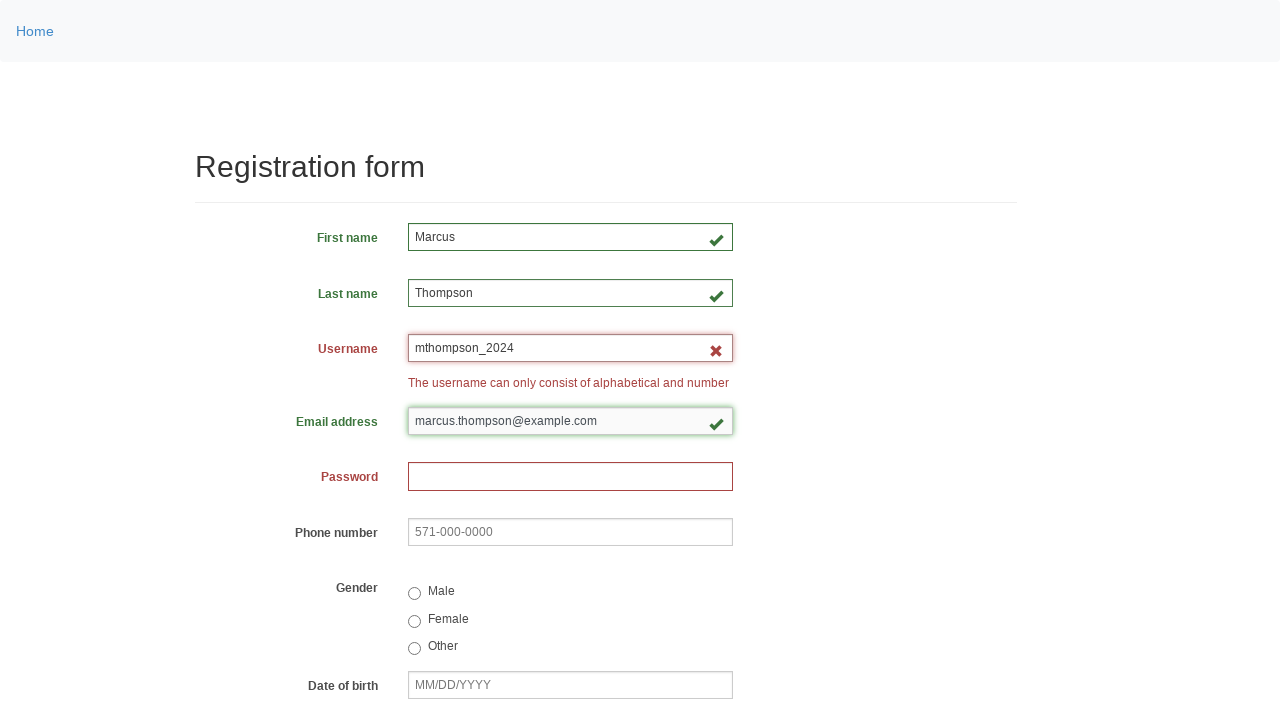

Filled password field with 'SecurePass789!' on input[name='password']
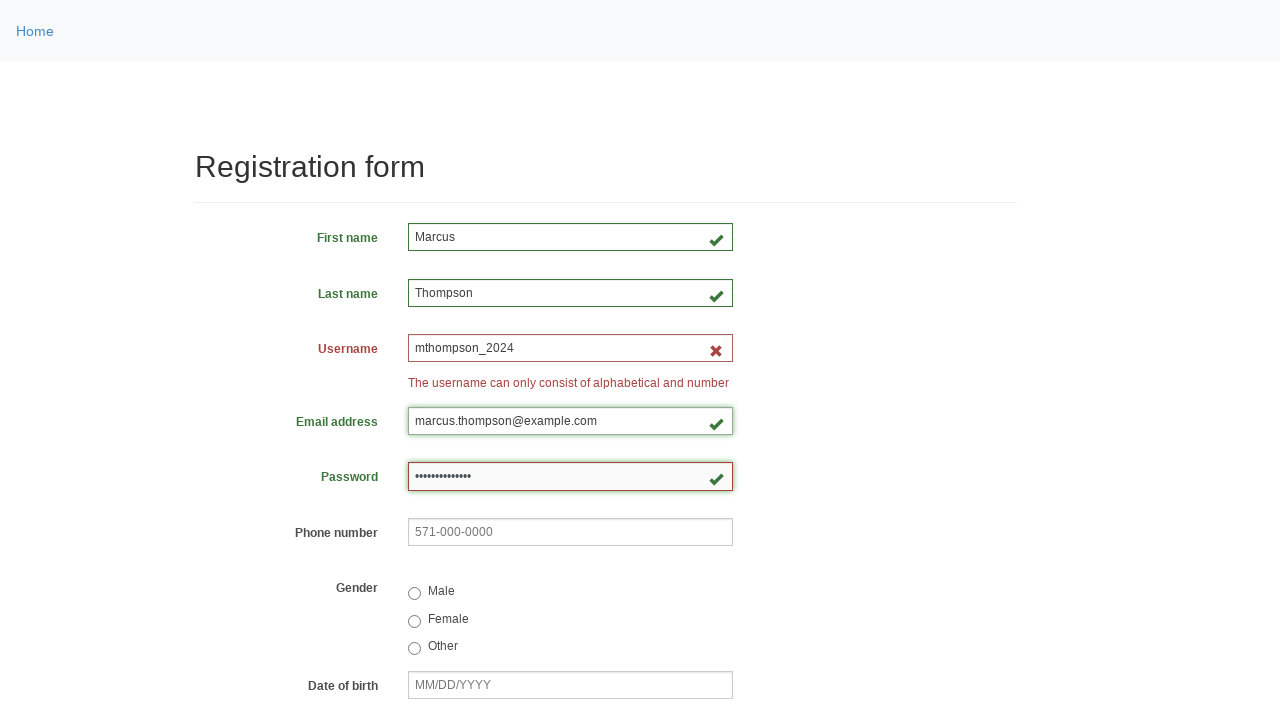

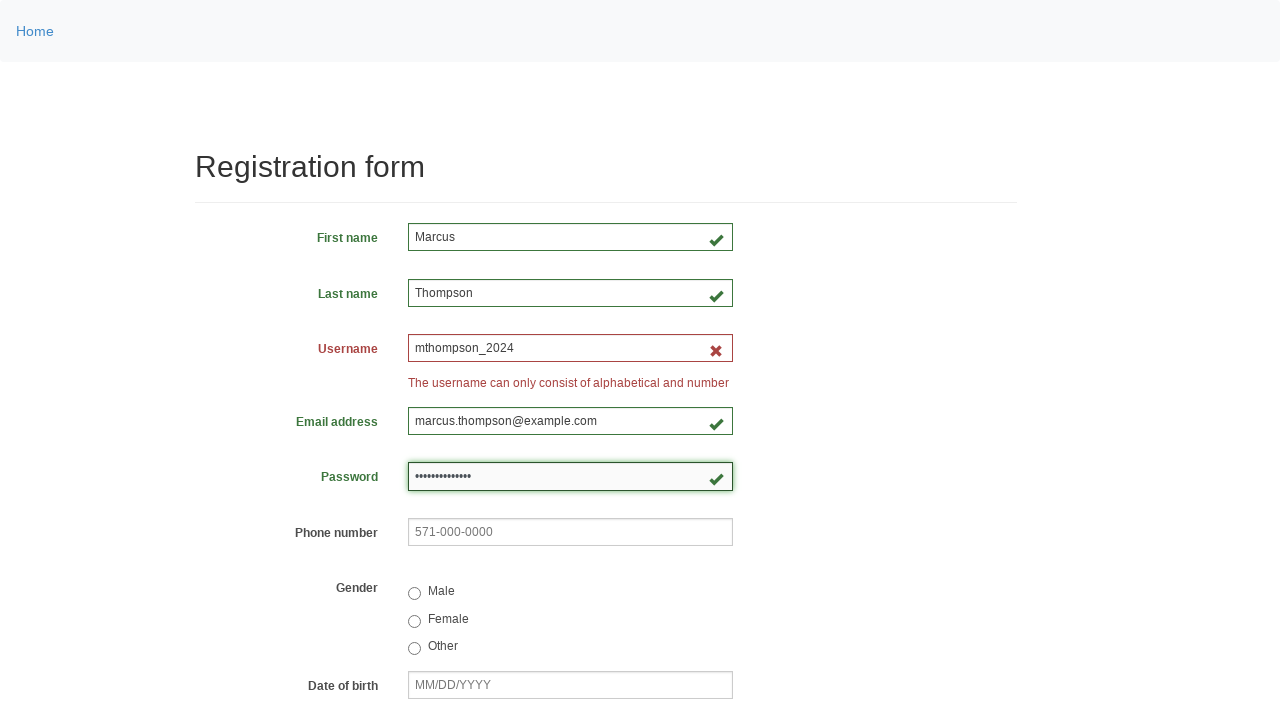